Tests clicking a button with a dynamic ID multiple times on the UI Testing Playground. The test clicks a blue primary button 3 times to verify interaction with elements that have dynamically generated IDs.

Starting URL: http://uitestingplayground.com/dynamicid/

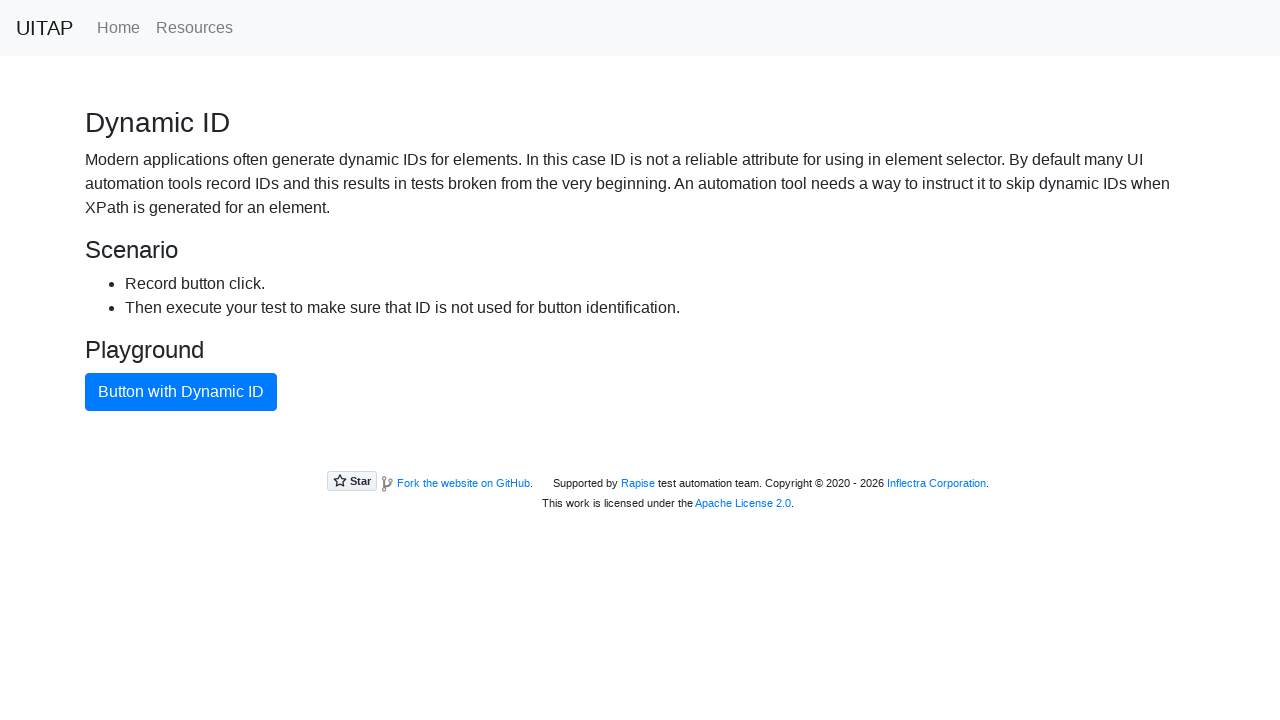

Clicked blue primary button (attempt 1 of 3) at (181, 392) on button.btn.btn-primary
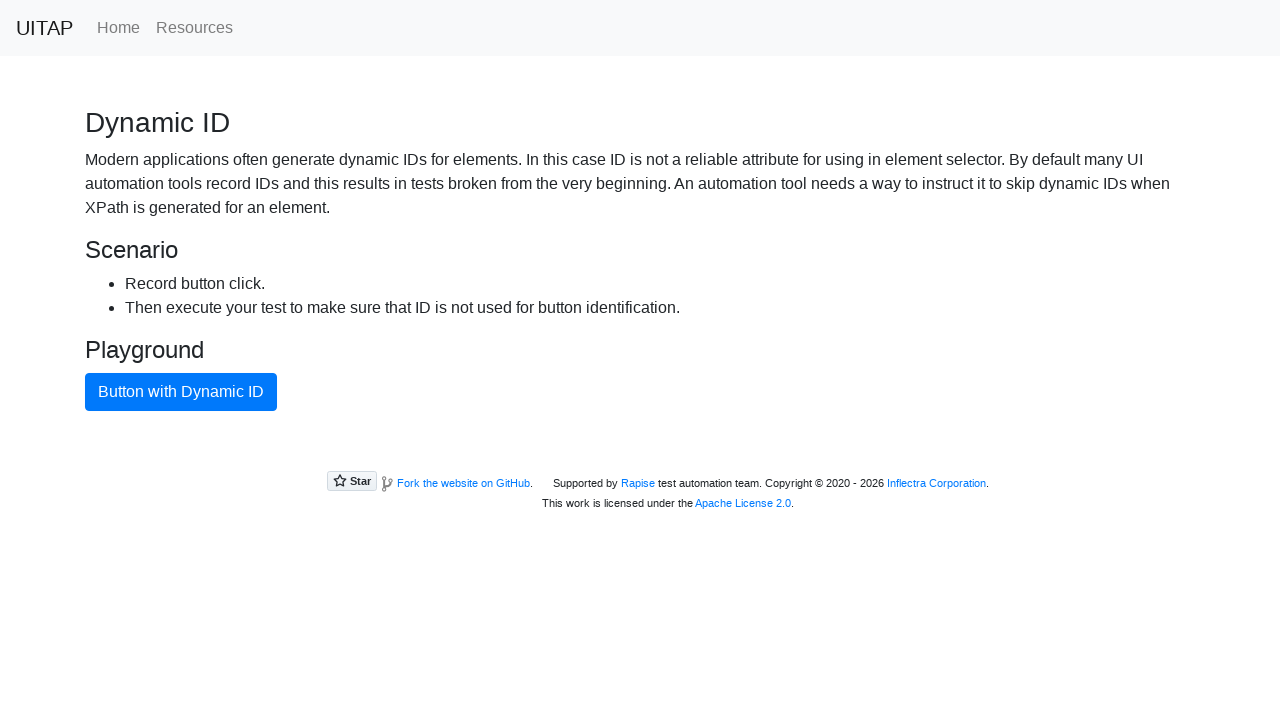

Waited 1 second for page to stabilize after button click
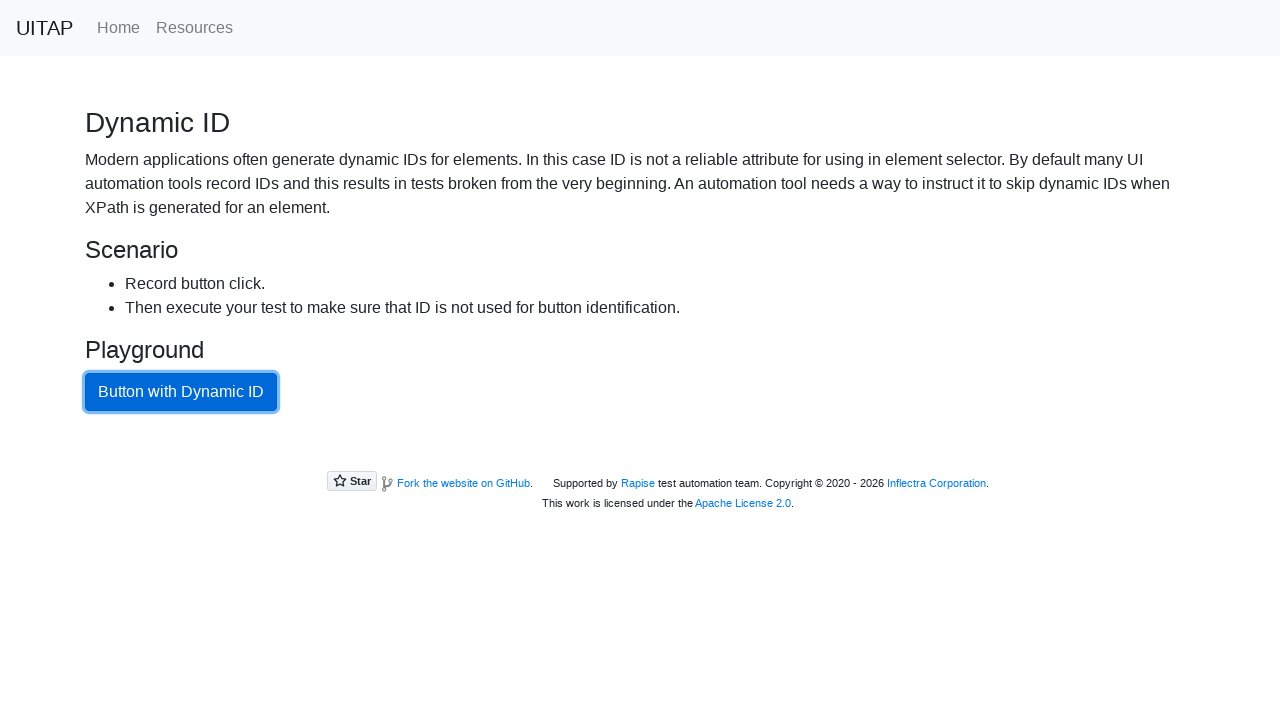

Clicked blue primary button (attempt 2 of 3) at (181, 392) on button.btn.btn-primary
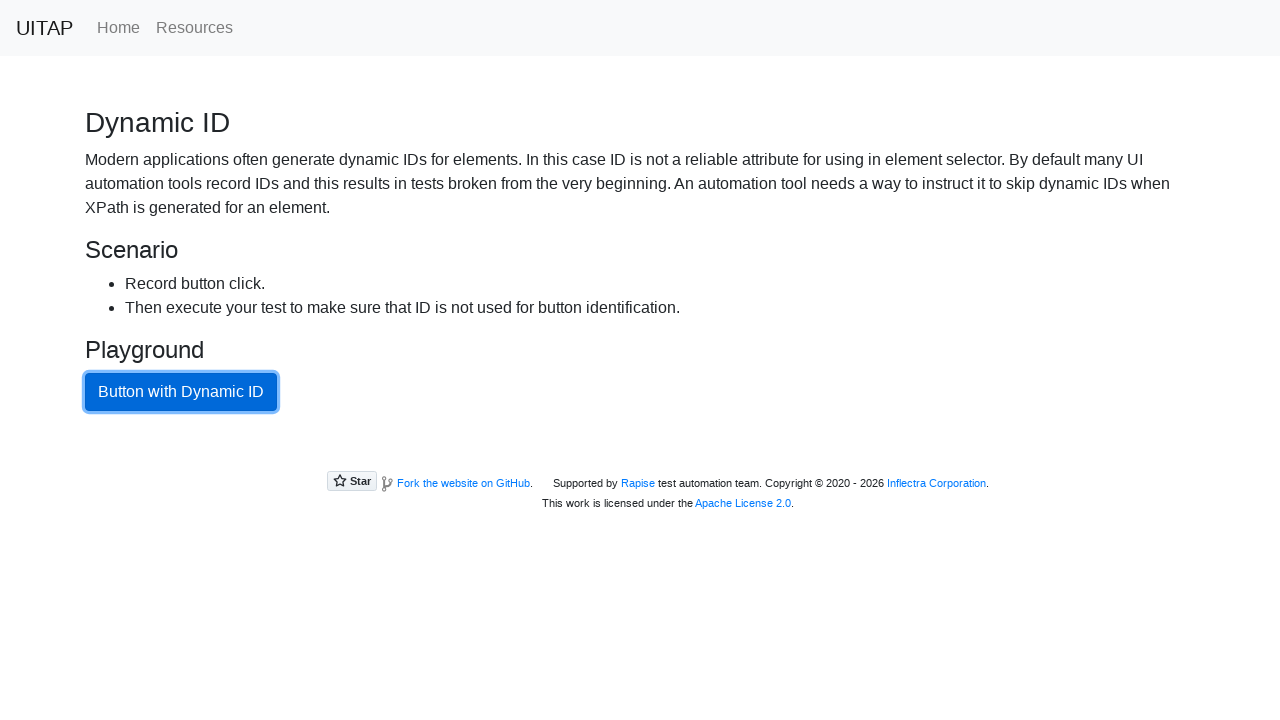

Waited 1 second for page to stabilize after button click
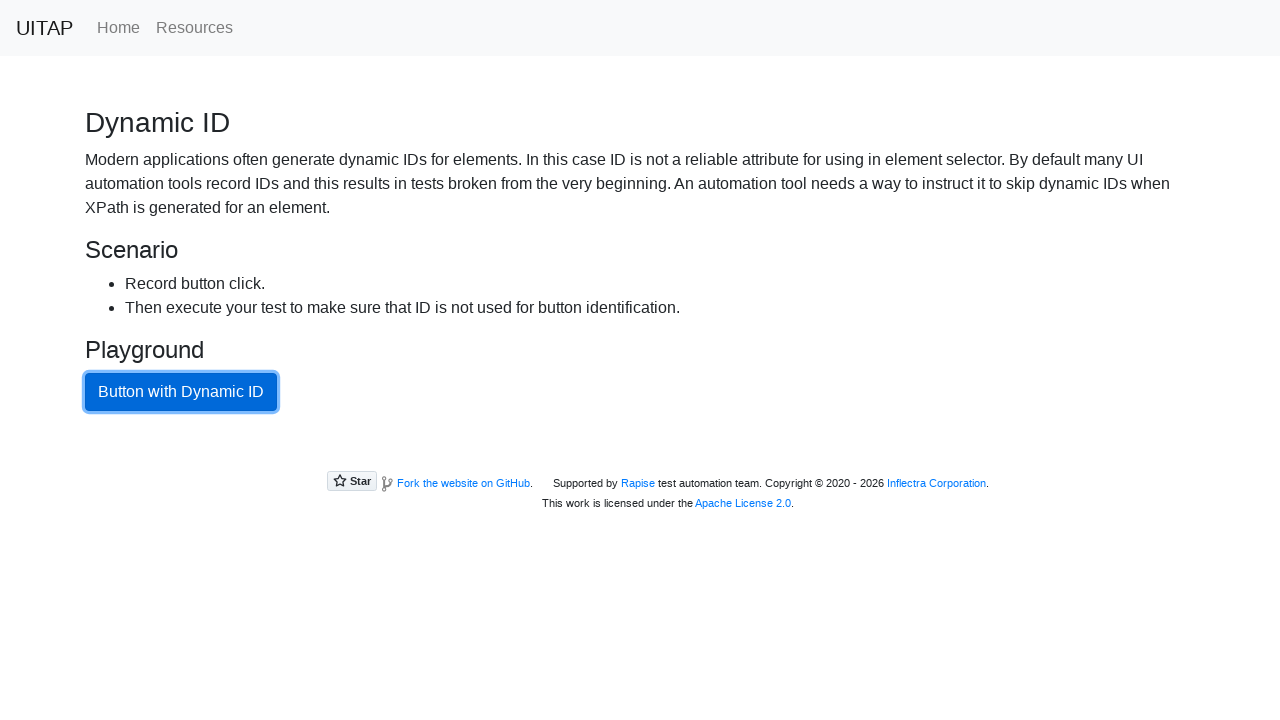

Clicked blue primary button (attempt 3 of 3) at (181, 392) on button.btn.btn-primary
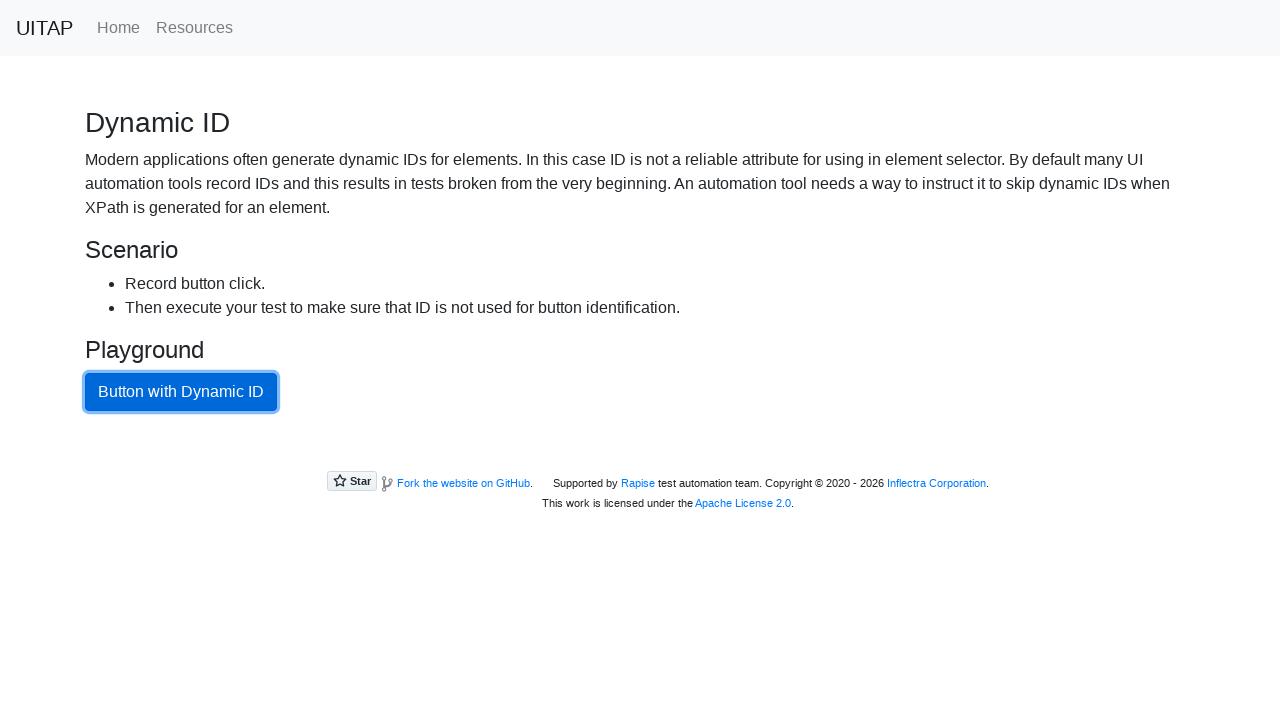

Waited 1 second for page to stabilize after button click
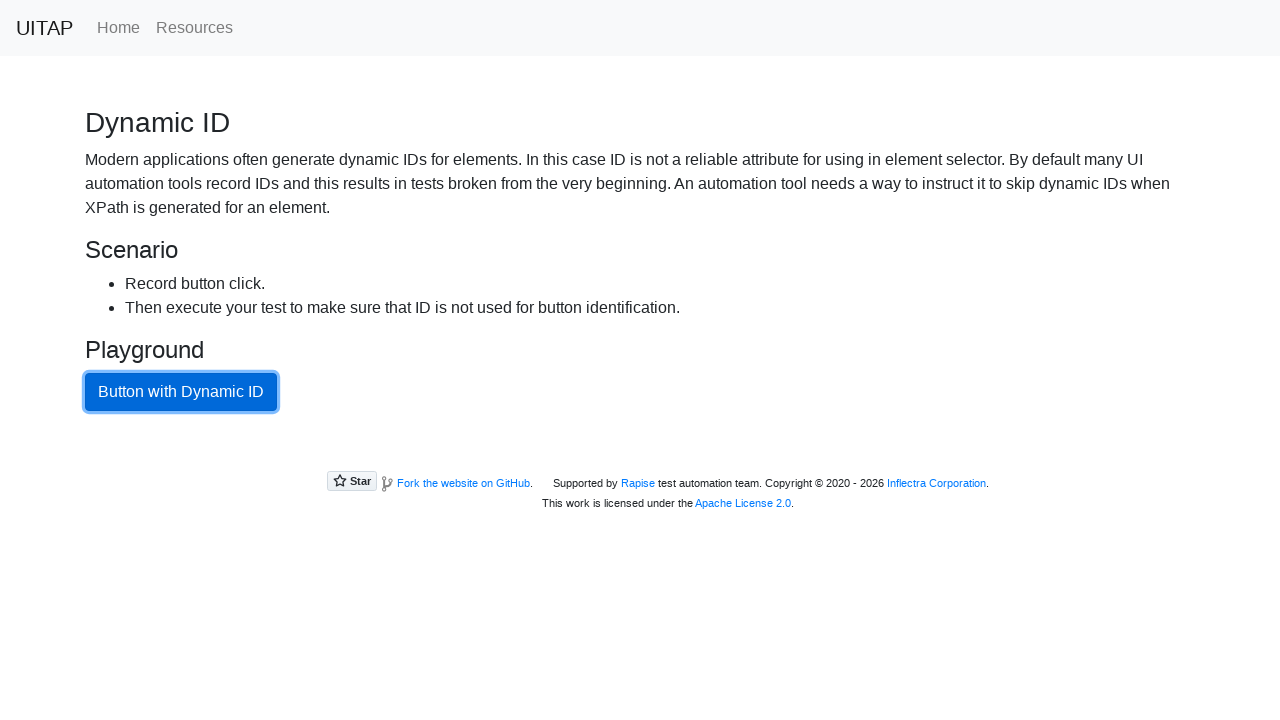

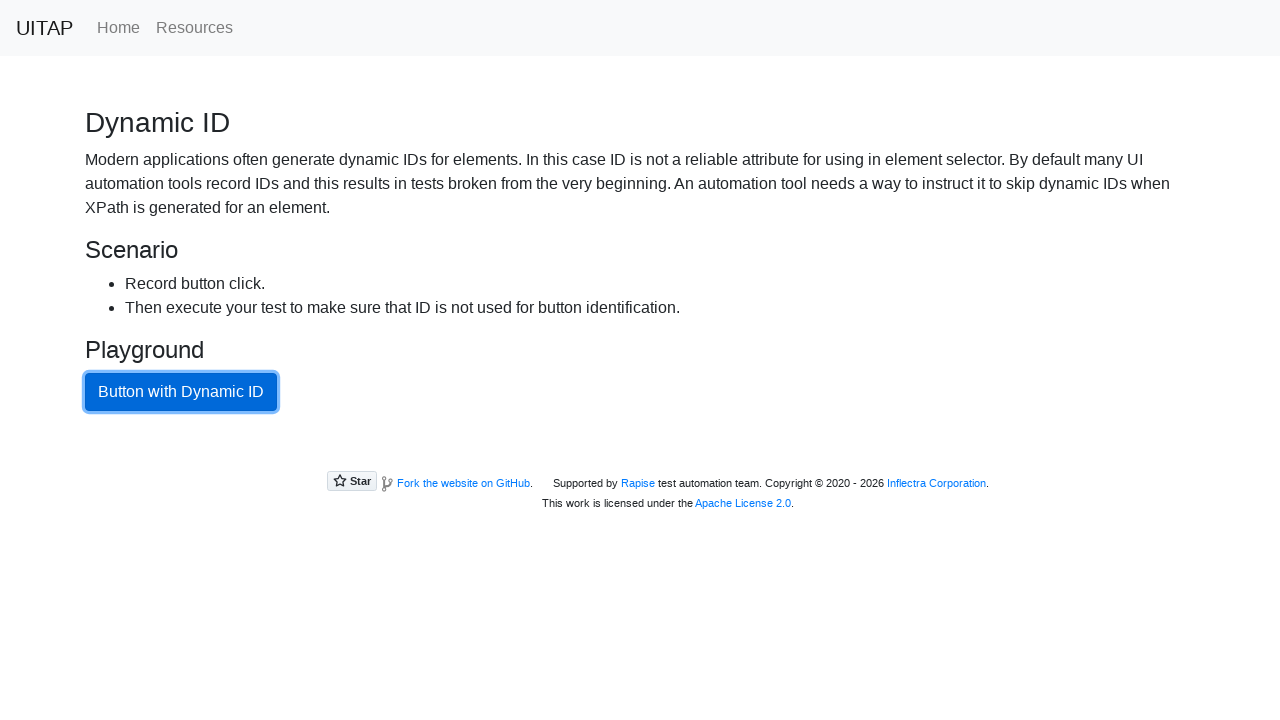